Navigates to HYR Tutorials website, maximizes the browser window, and verifies the page loads by checking the title and URL are accessible.

Starting URL: https://www.hyrtutorials.com/

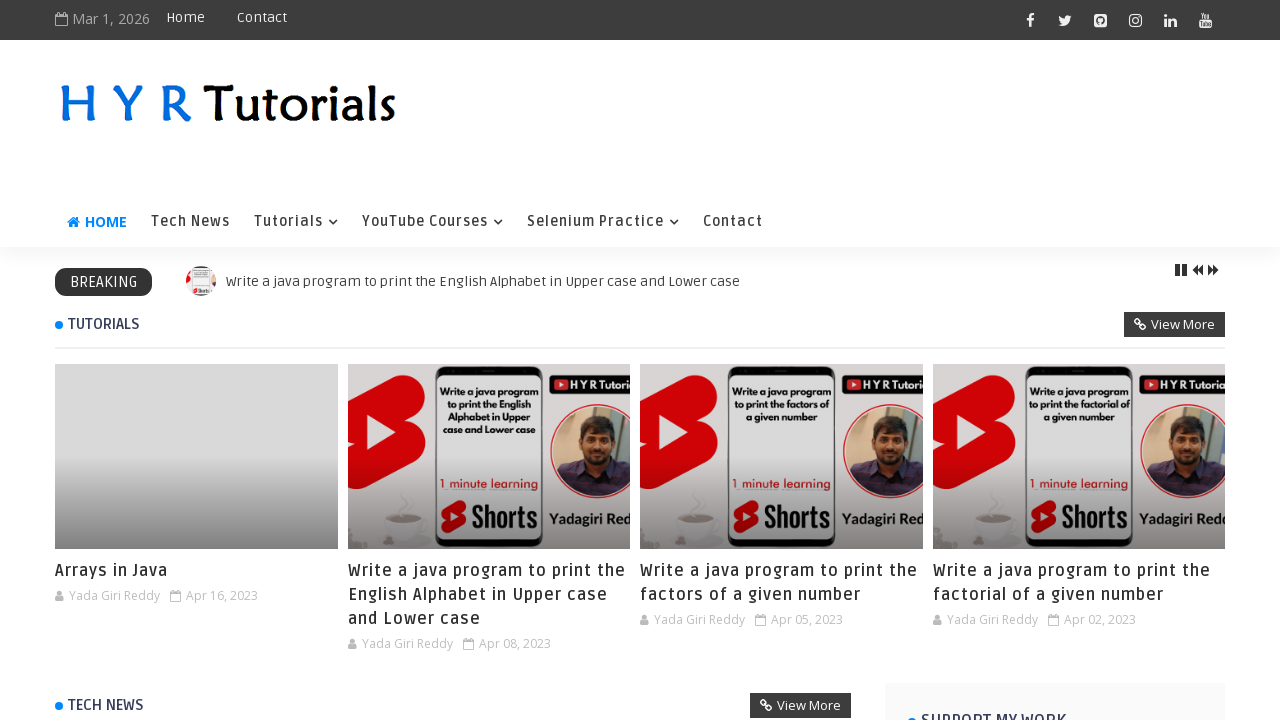

Set viewport size to 1920x1080 to maximize browser window
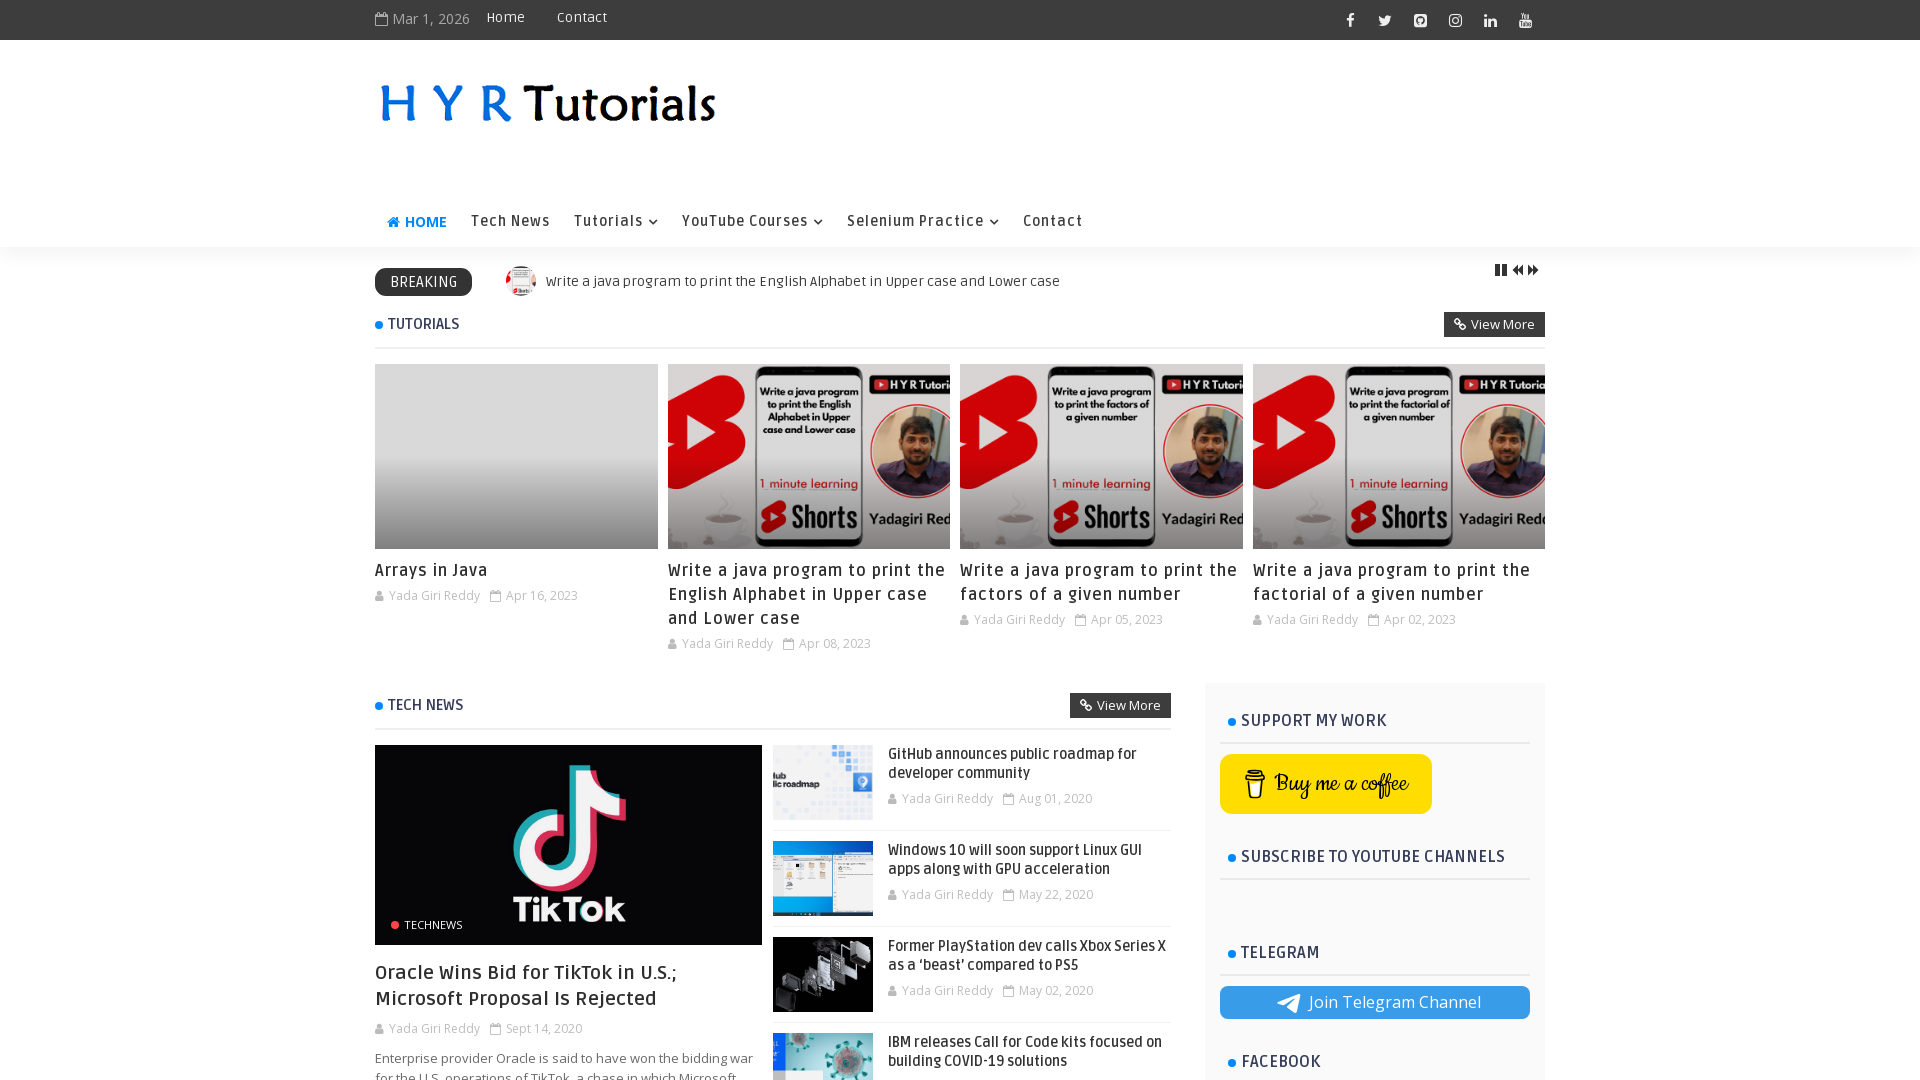

Waited for page to load with domcontentloaded state
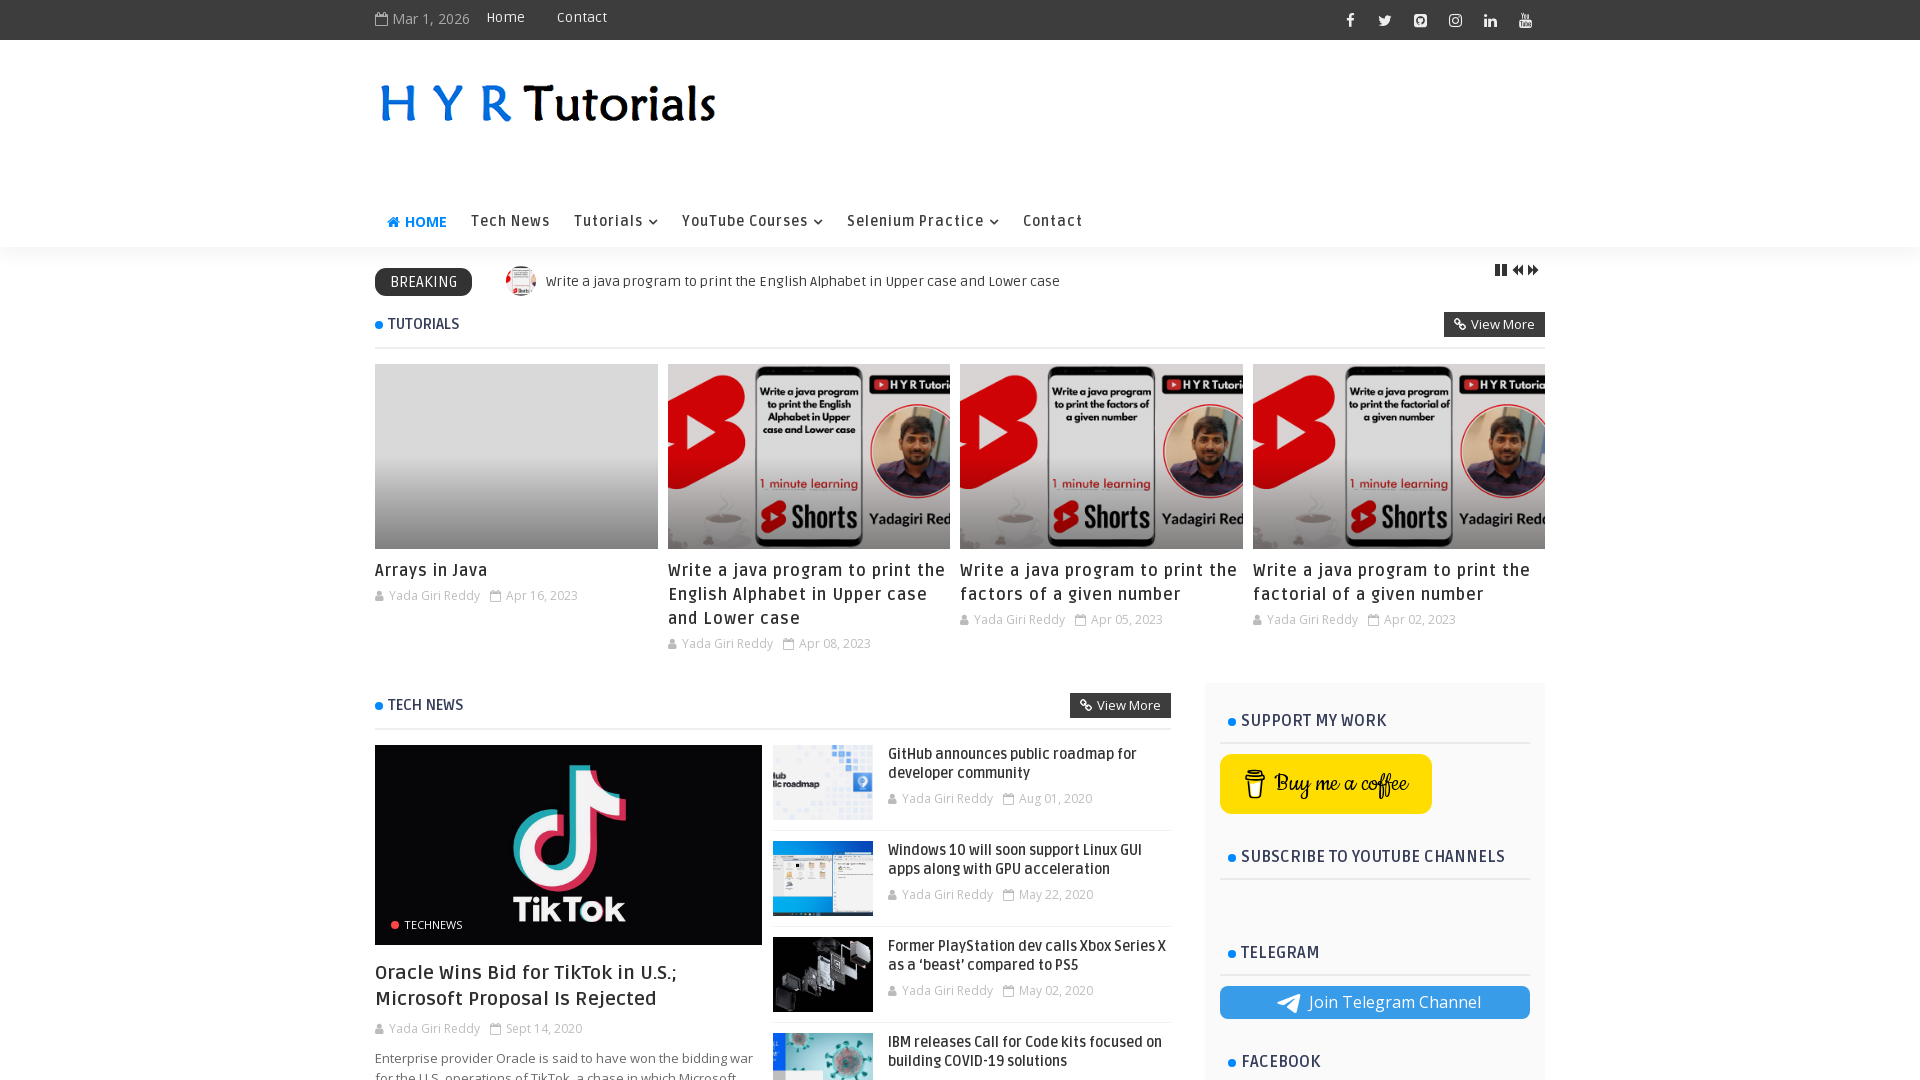

Retrieved page title: H Y R Tutorials - H Y R Tutorials
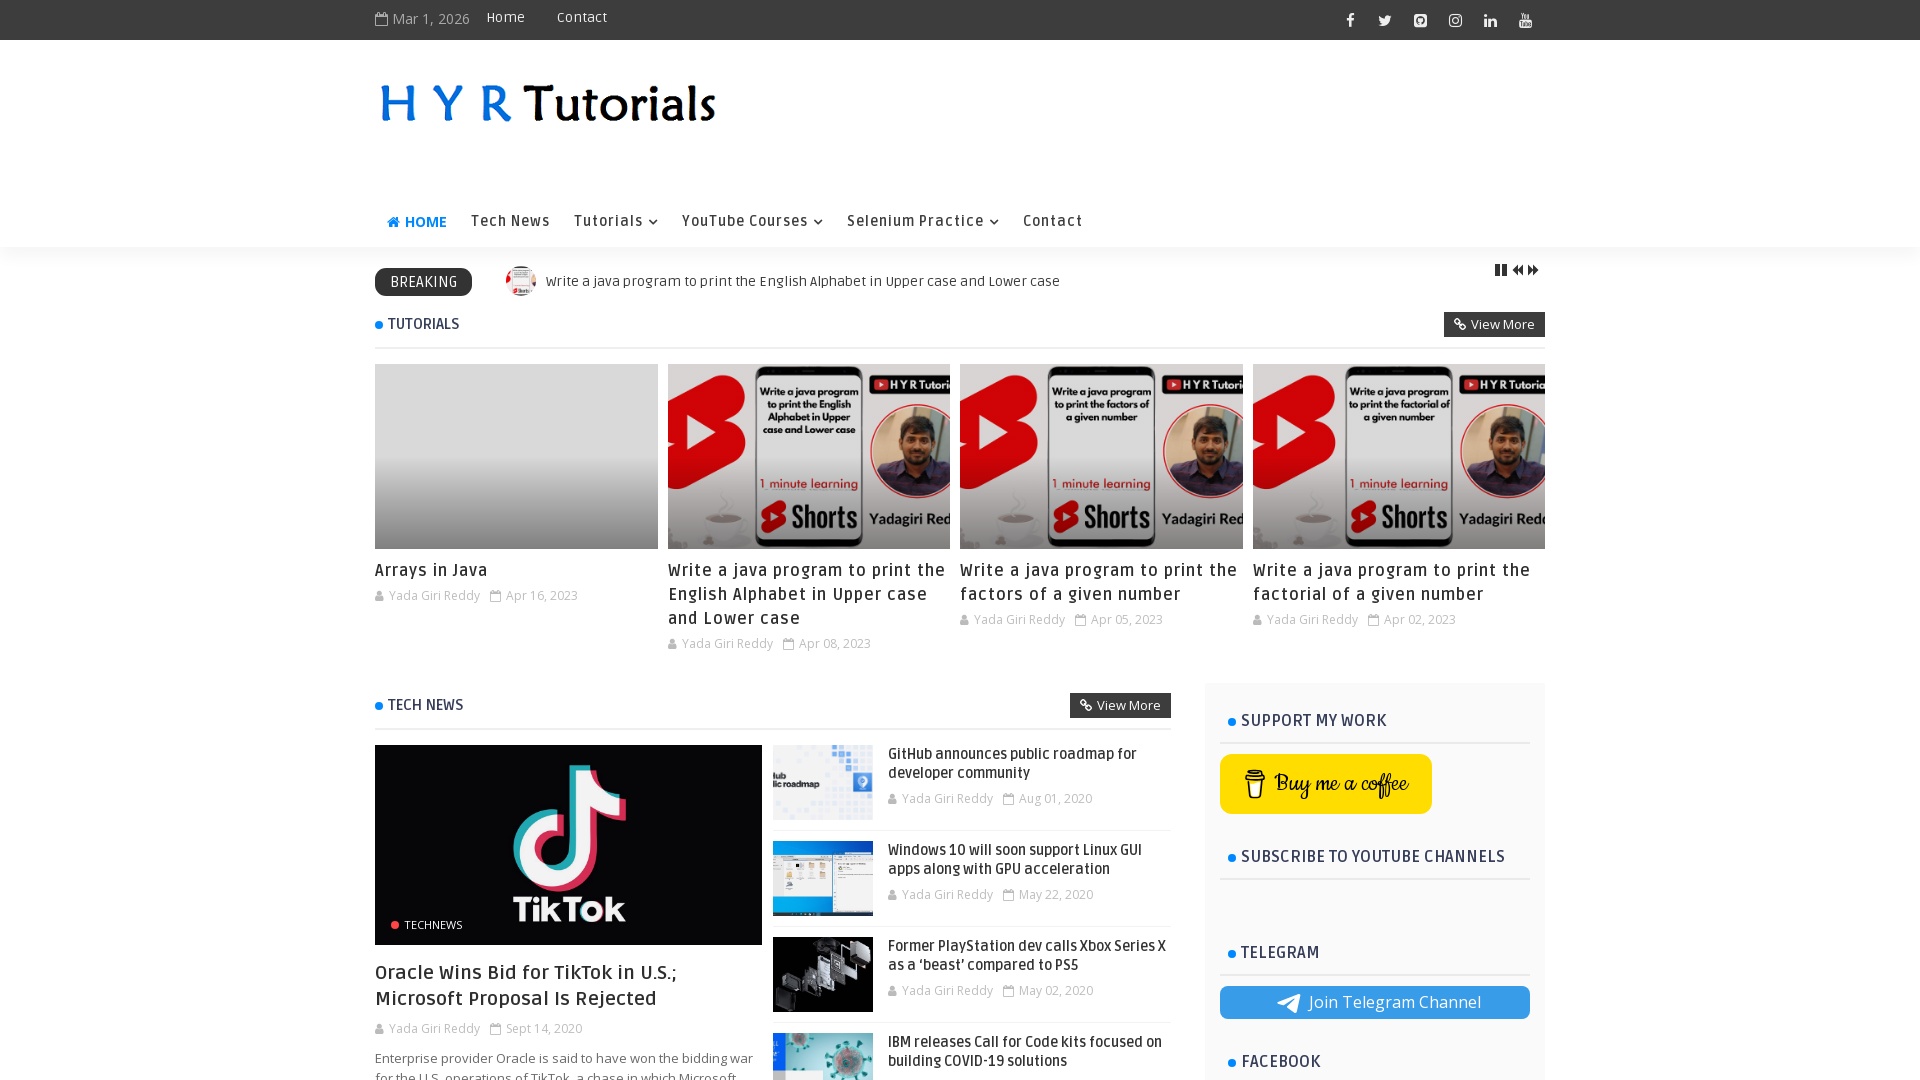

Retrieved current URL: https://www.hyrtutorials.com/
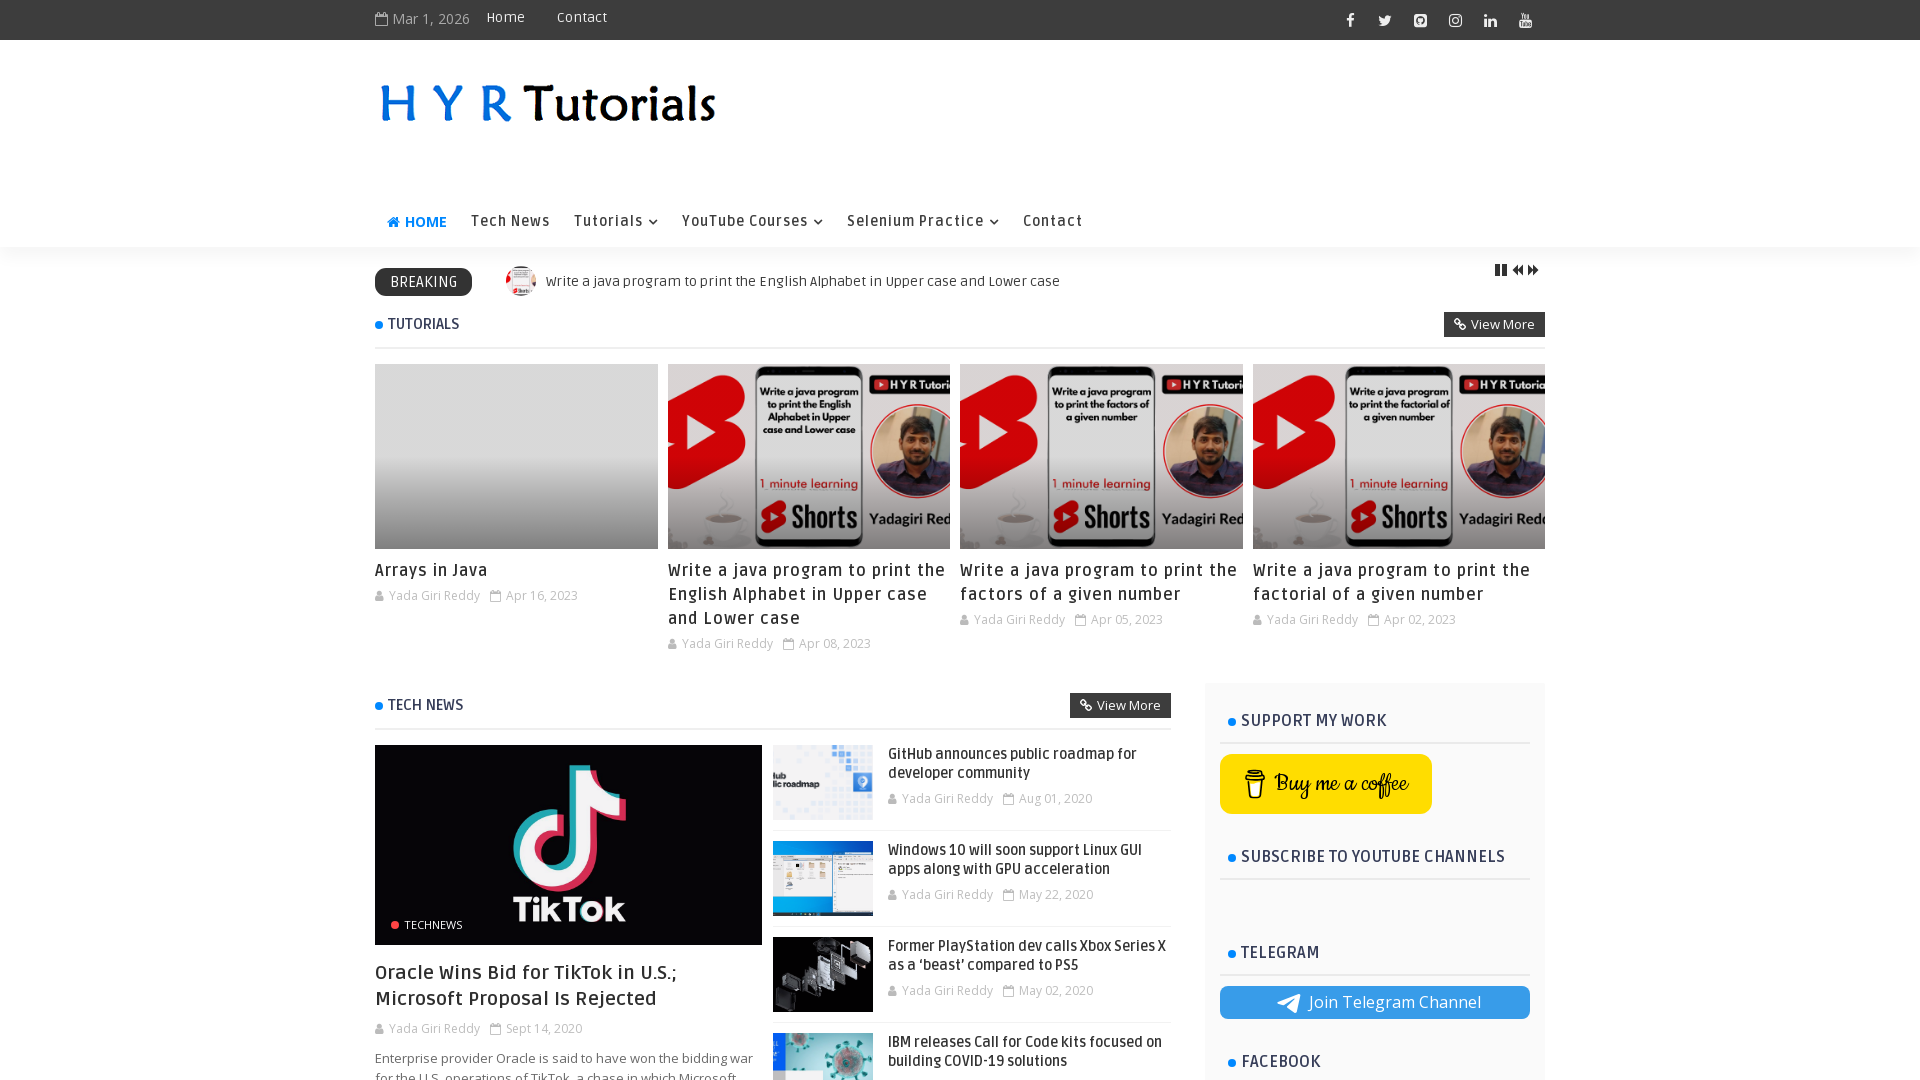

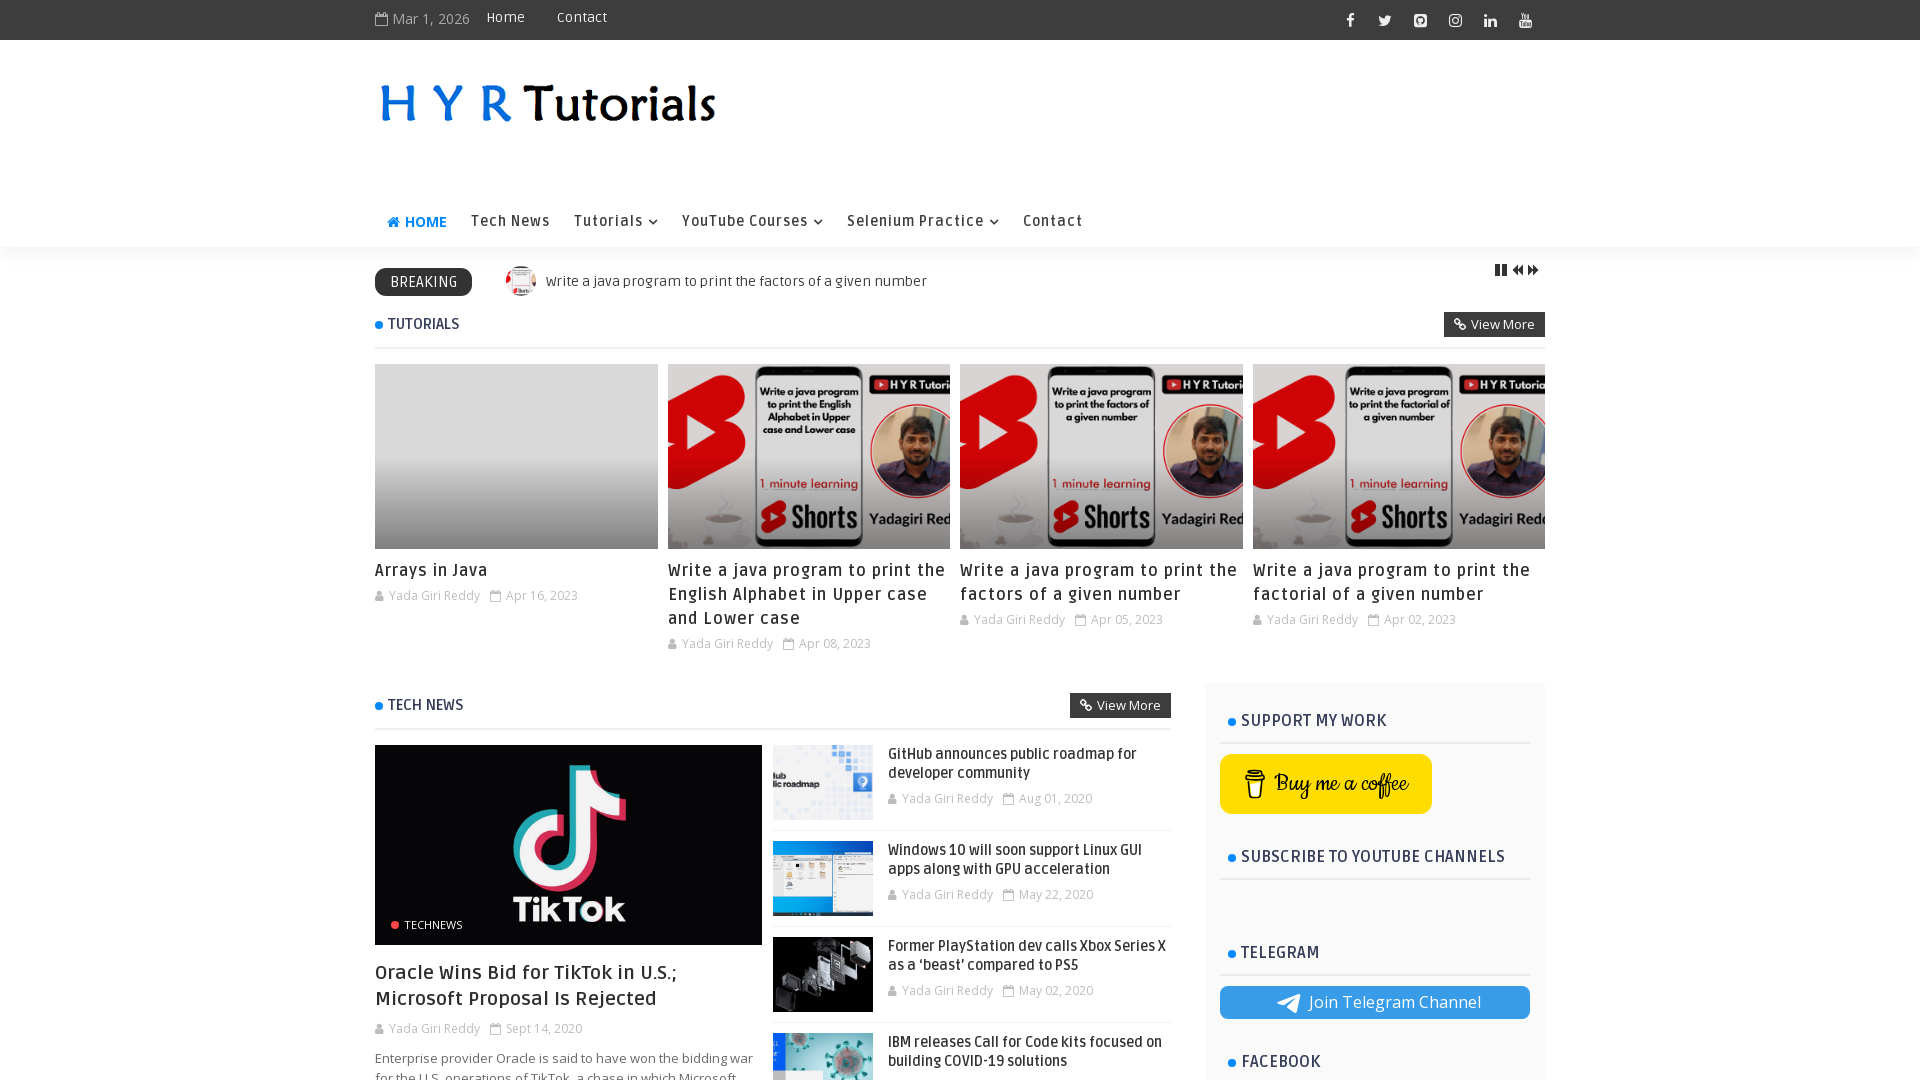